Navigates to a window handles practice page and maximizes the browser window

Starting URL: https://www.hyrtutorials.com/p/window-handles-practice.html

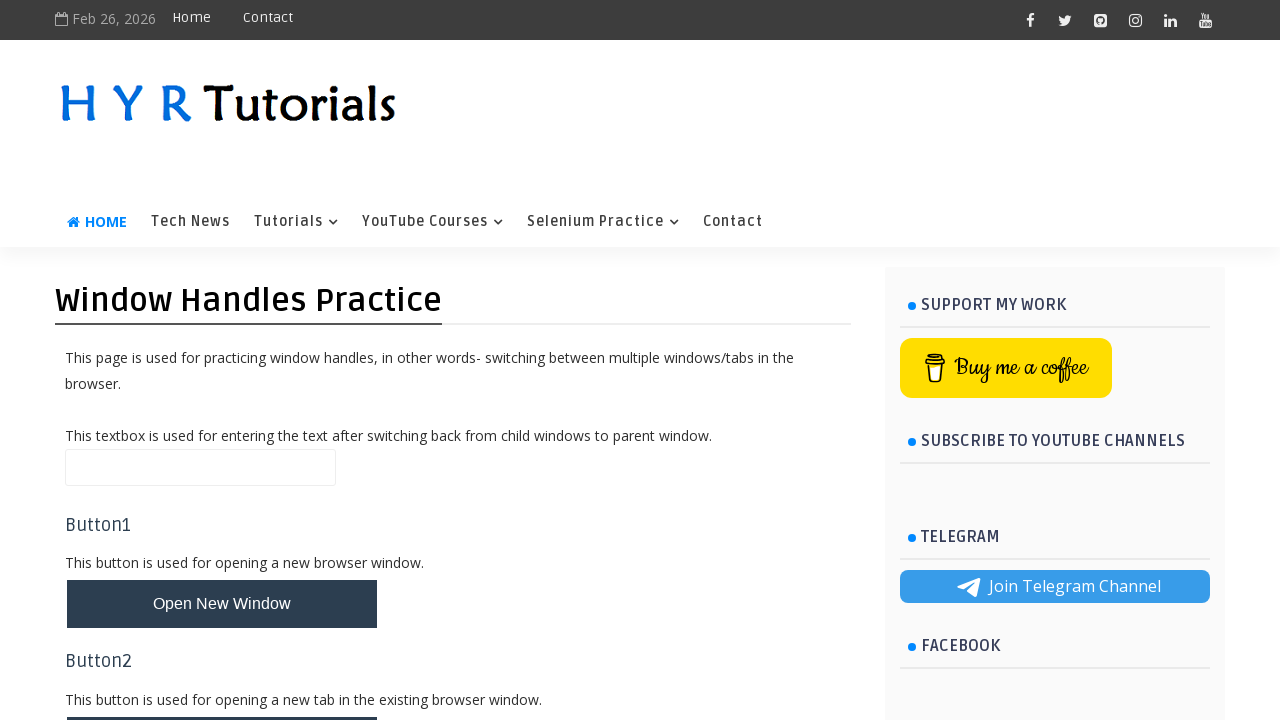

Navigated to window handles practice page
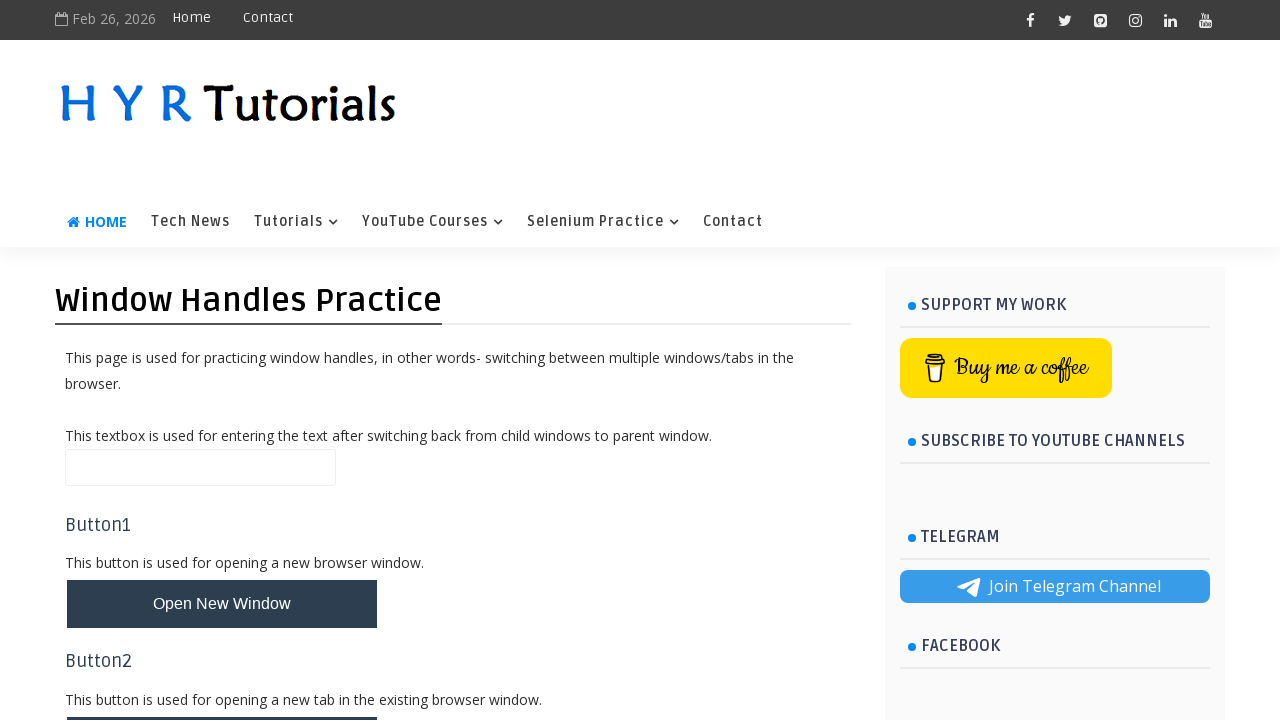

Maximized the browser window to 1920x1080
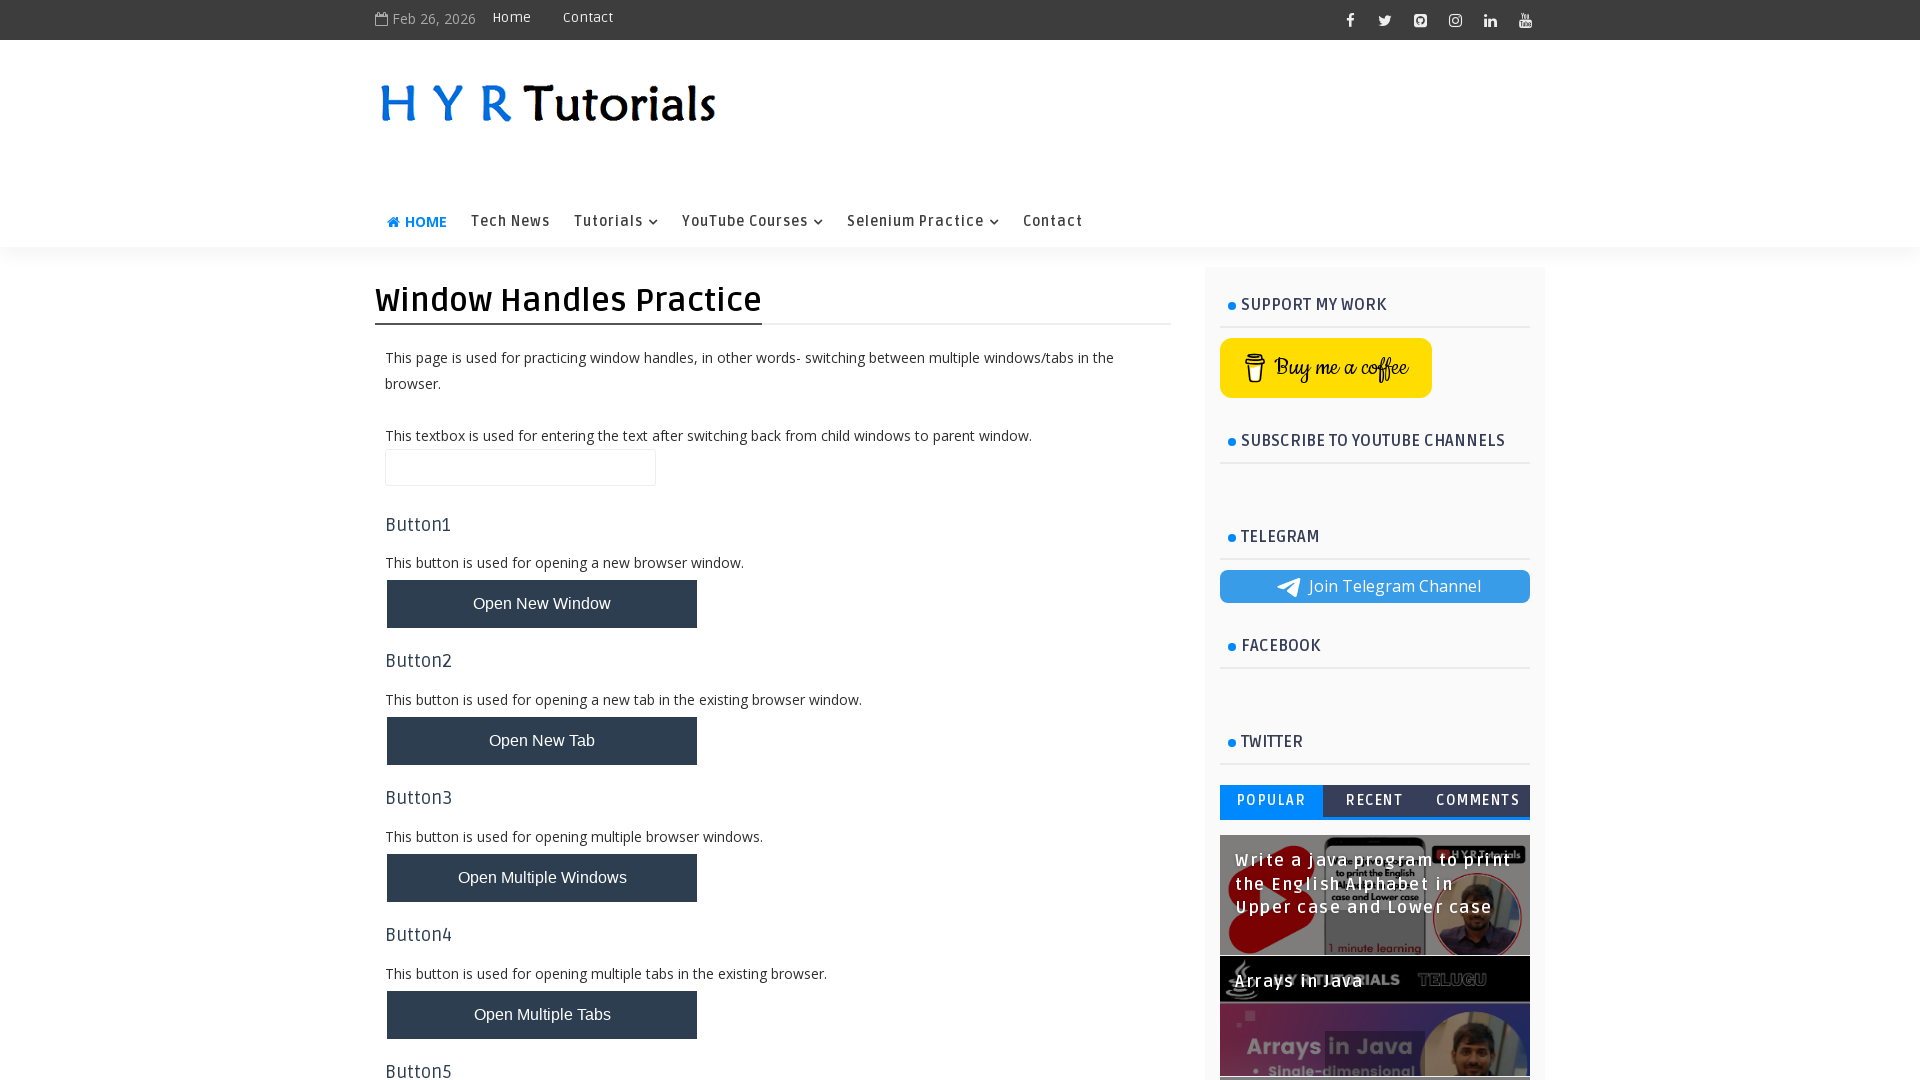

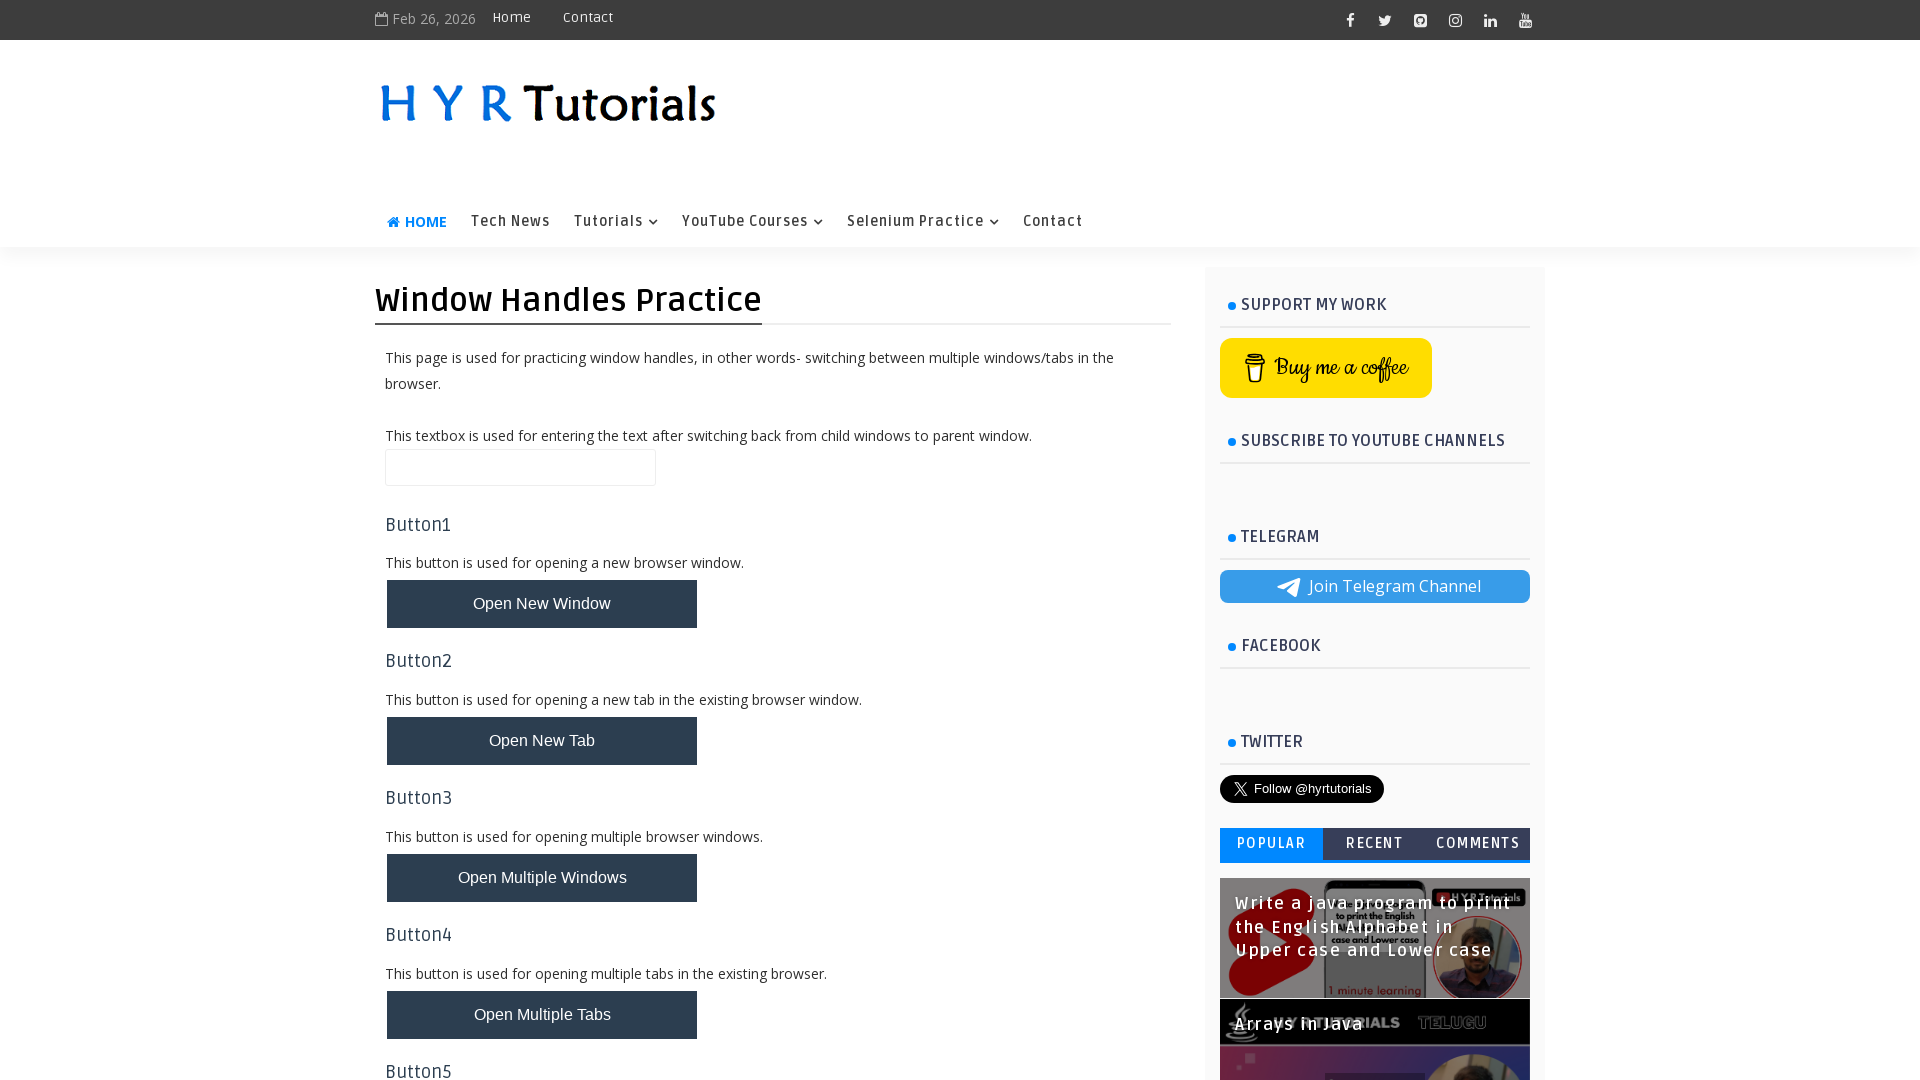